Tests clearing the complete state of all items by checking and then unchecking the toggle all checkbox

Starting URL: https://demo.playwright.dev/todomvc

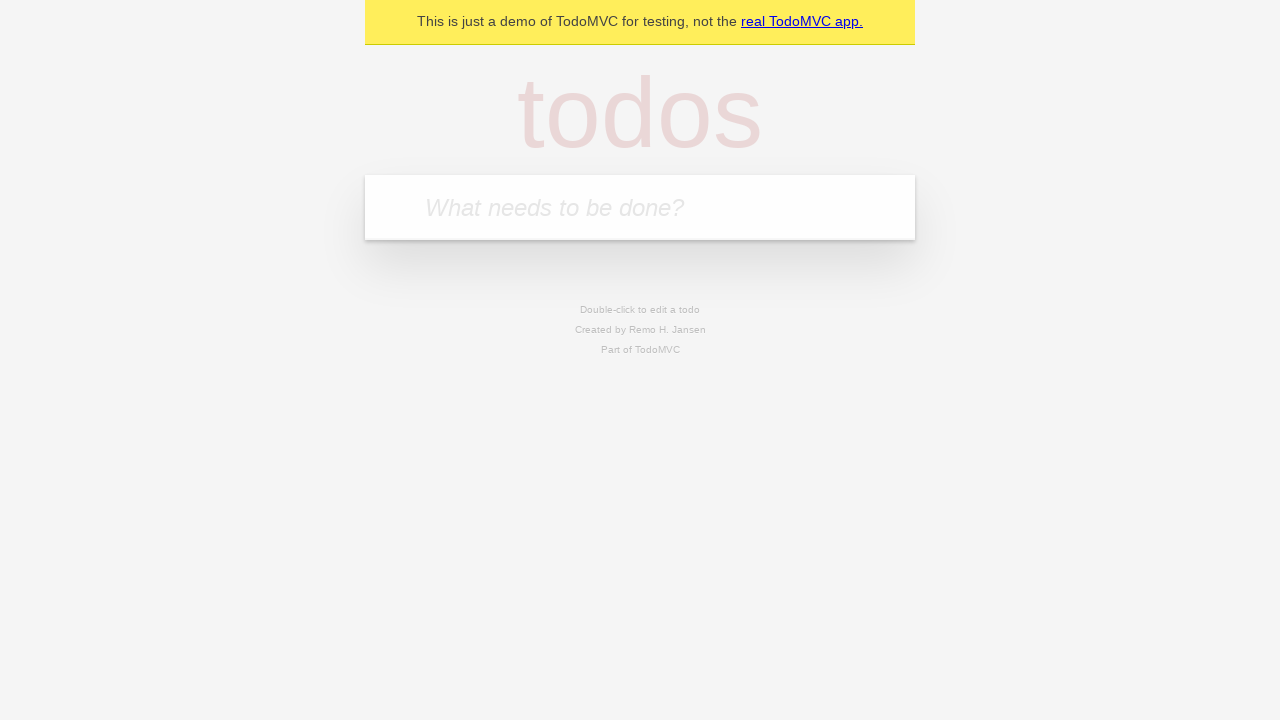

Filled todo input with 'buy some cheese' on internal:attr=[placeholder="What needs to be done?"i]
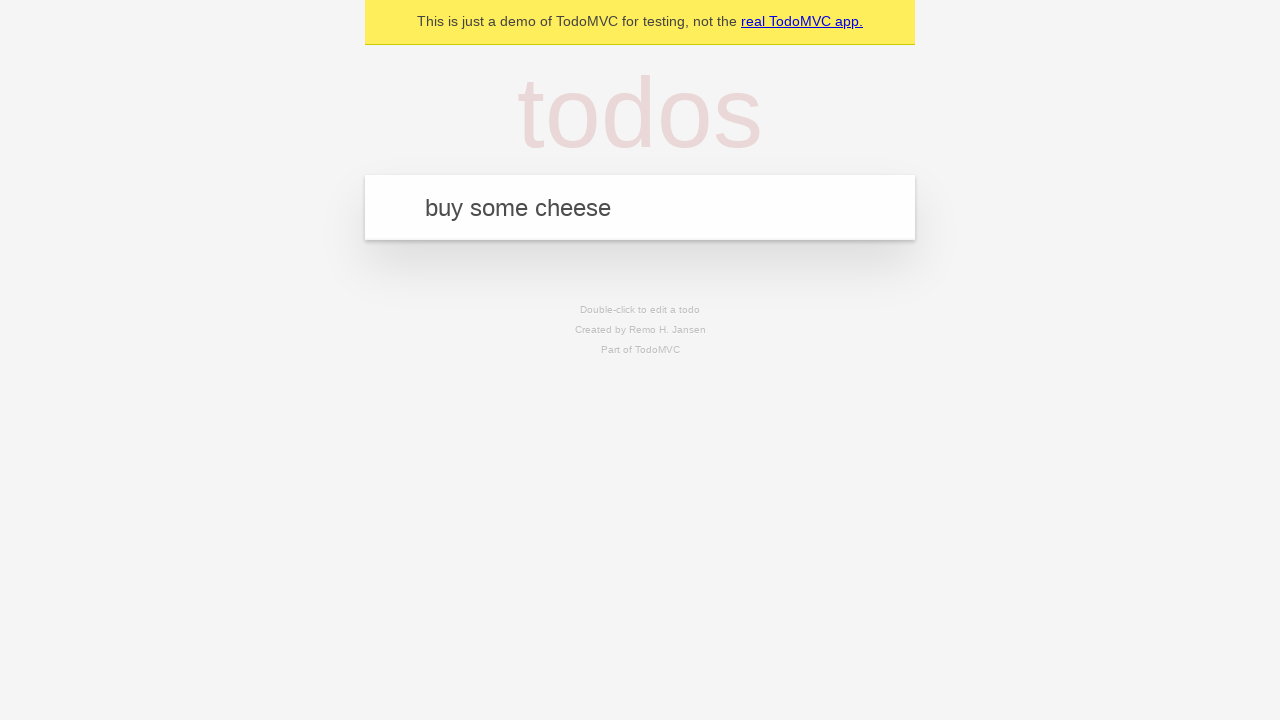

Pressed Enter to add first todo item on internal:attr=[placeholder="What needs to be done?"i]
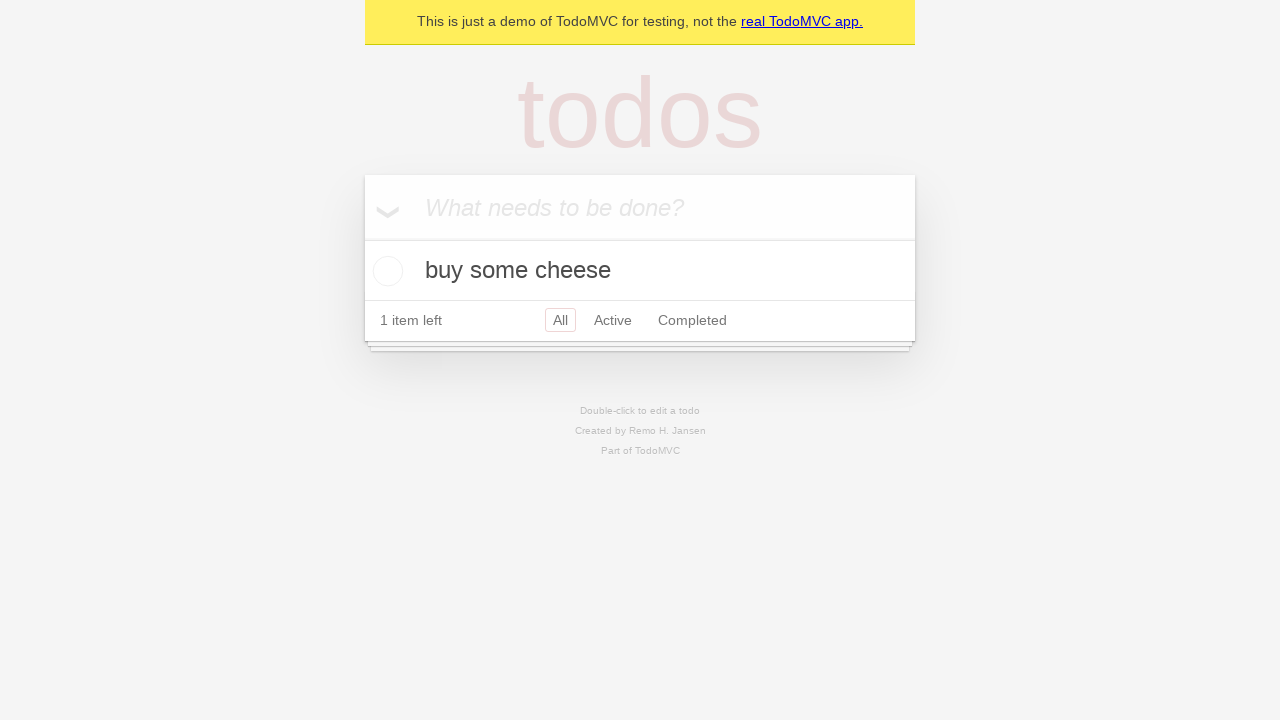

Filled todo input with 'feed the cat' on internal:attr=[placeholder="What needs to be done?"i]
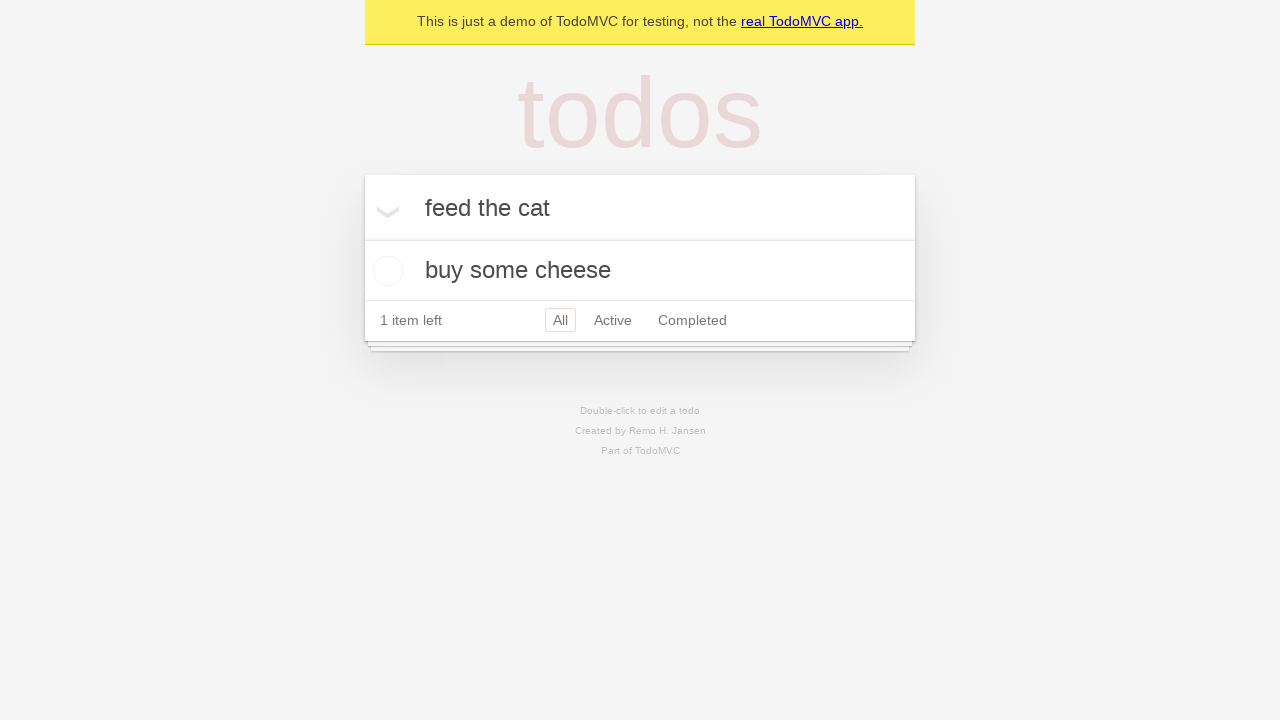

Pressed Enter to add second todo item on internal:attr=[placeholder="What needs to be done?"i]
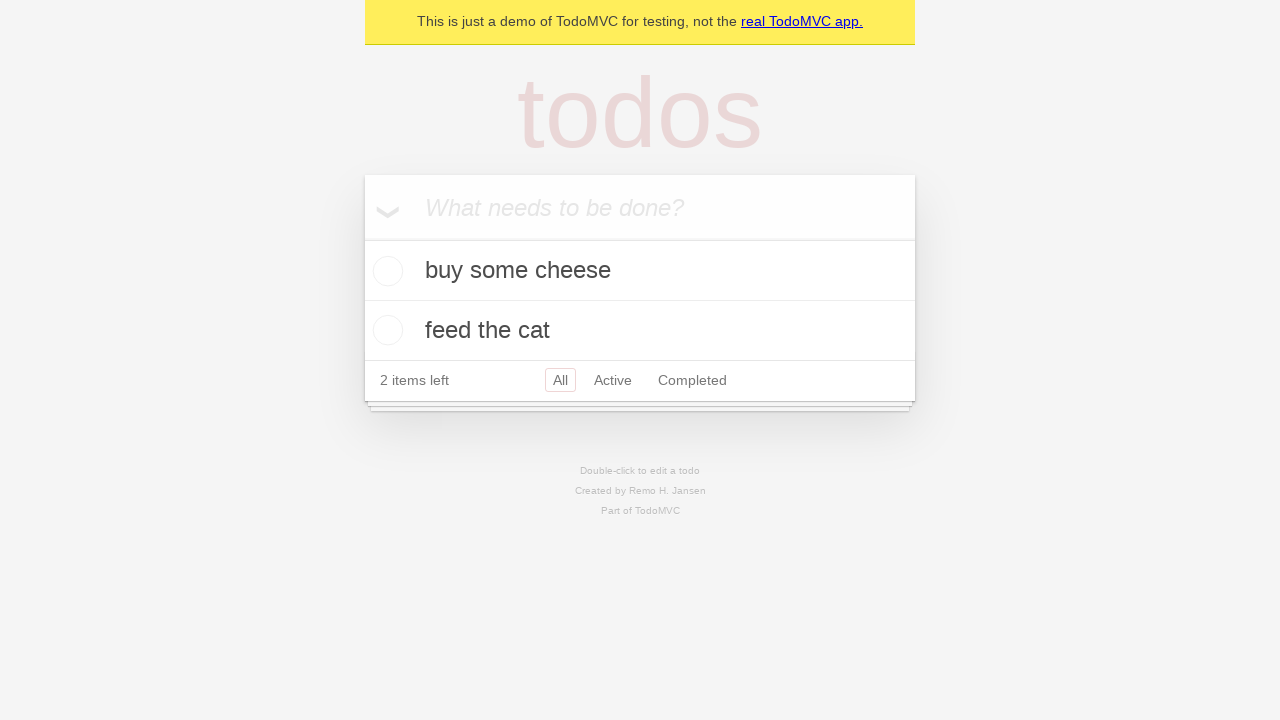

Filled todo input with 'book a doctors appointment' on internal:attr=[placeholder="What needs to be done?"i]
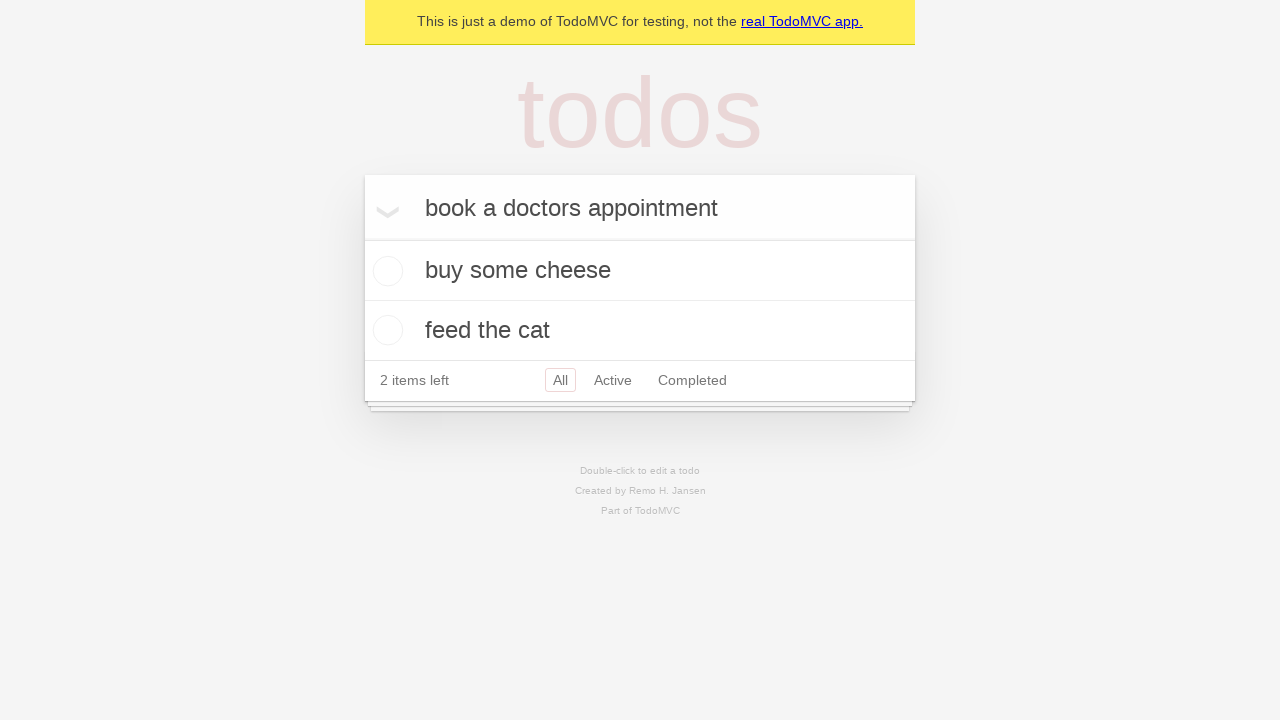

Pressed Enter to add third todo item on internal:attr=[placeholder="What needs to be done?"i]
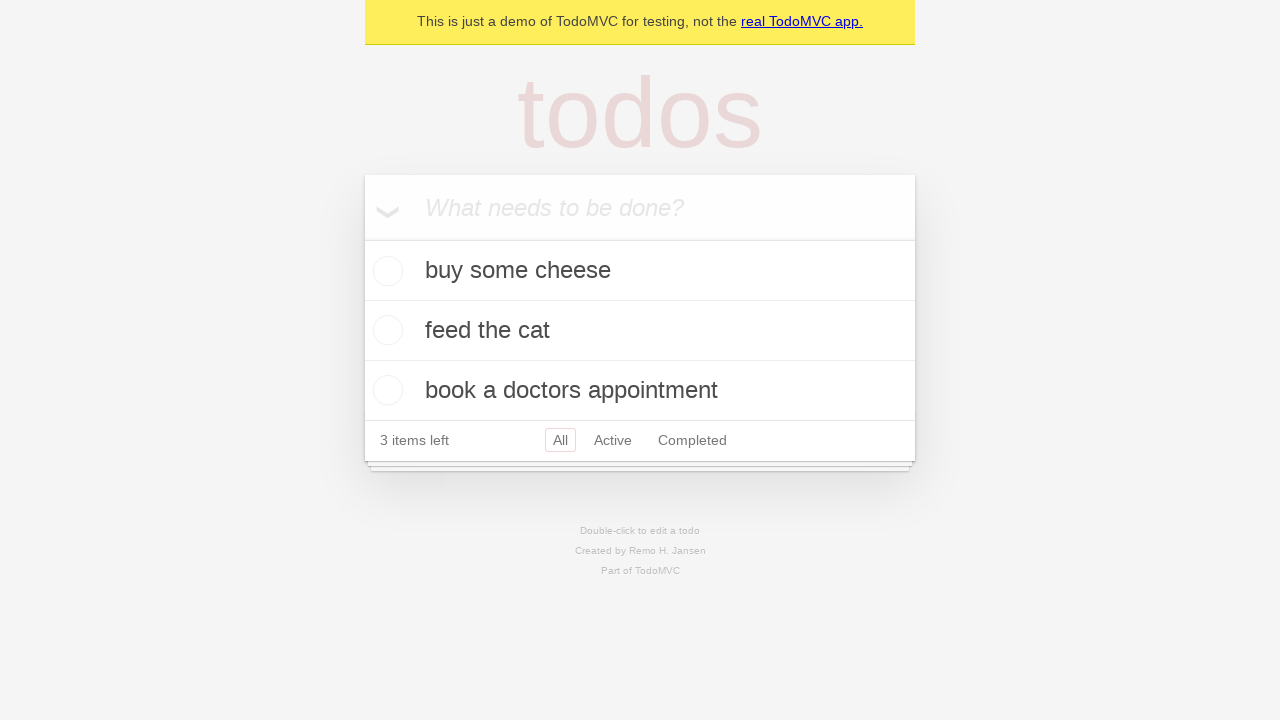

Checked 'Mark all as complete' toggle to complete all items at (362, 238) on internal:label="Mark all as complete"i
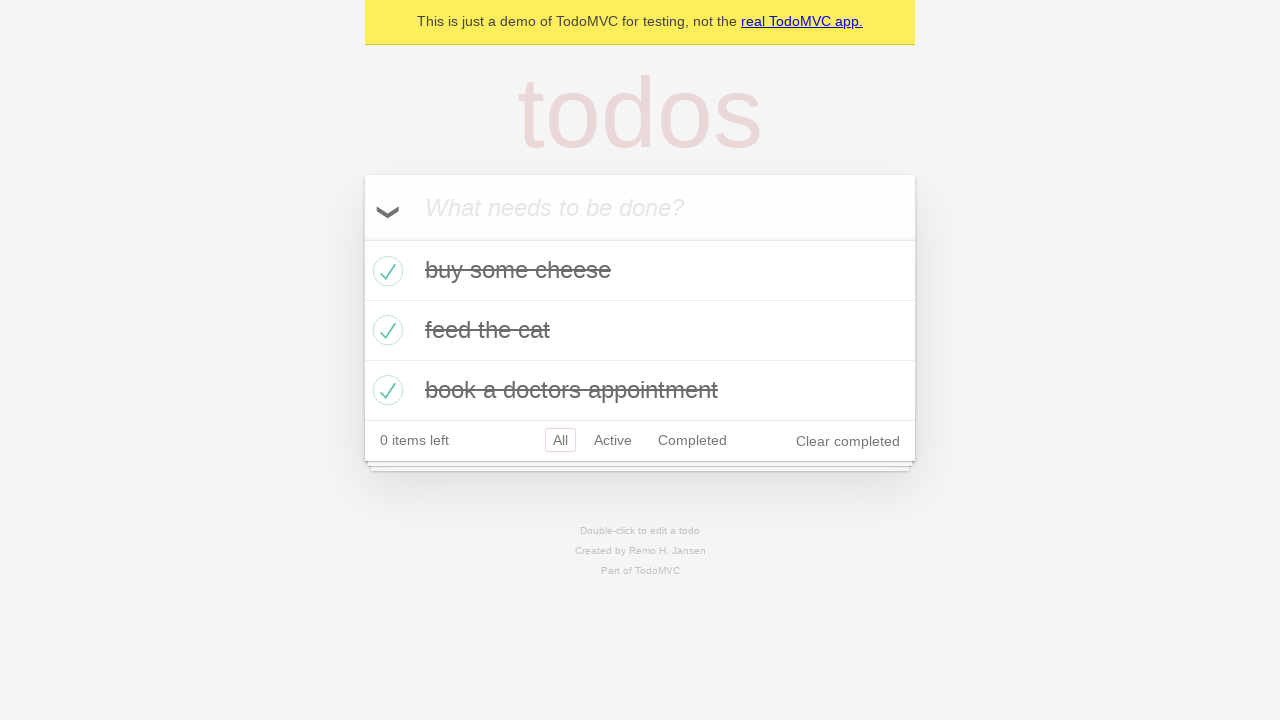

Unchecked 'Mark all as complete' toggle to clear completed state at (362, 238) on internal:label="Mark all as complete"i
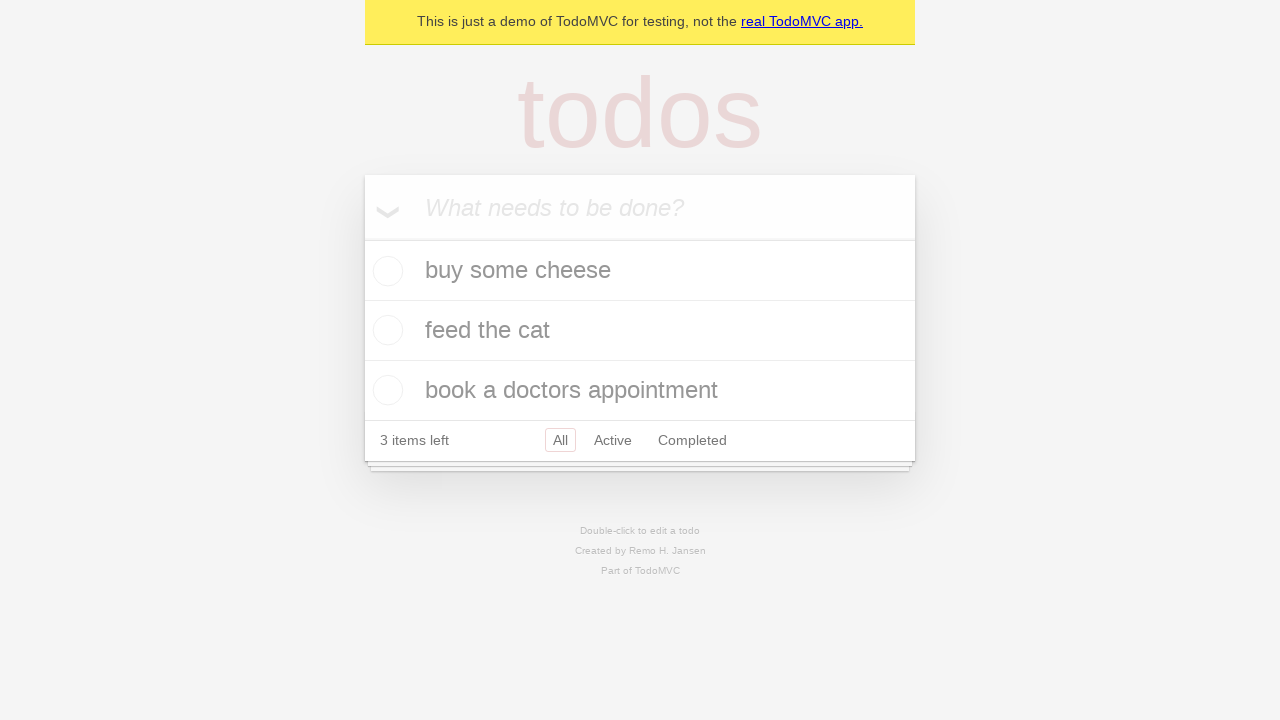

Verified todo items are displayed and no longer marked as complete
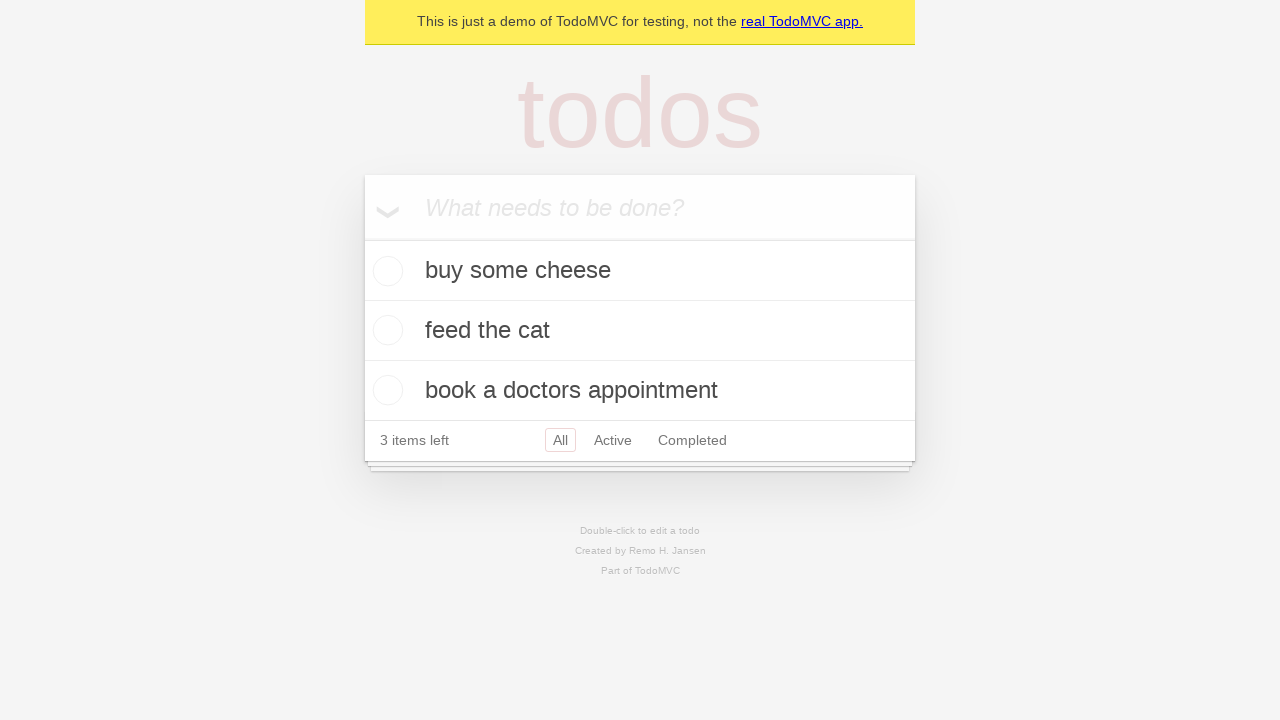

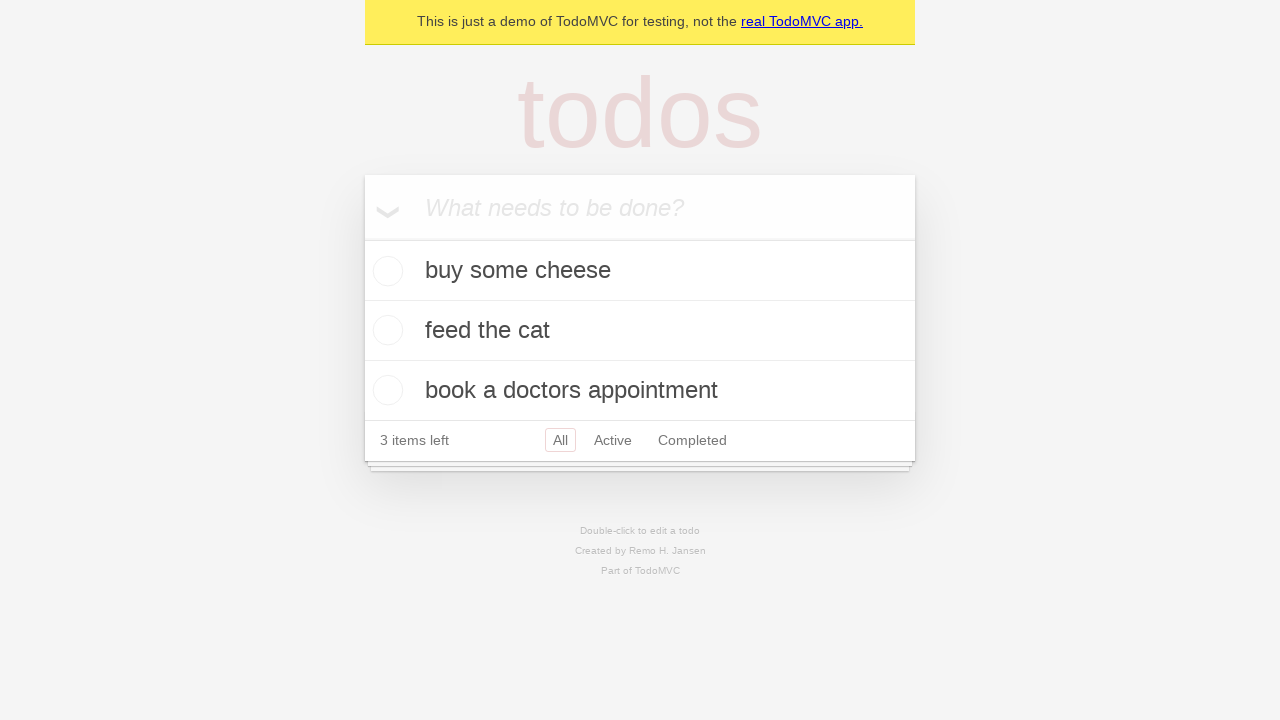